Tests checkbox functionality by navigating to the checkboxes page, checking the first checkbox if unchecked, and unchecking the second checkbox if checked

Starting URL: https://the-internet.herokuapp.com/

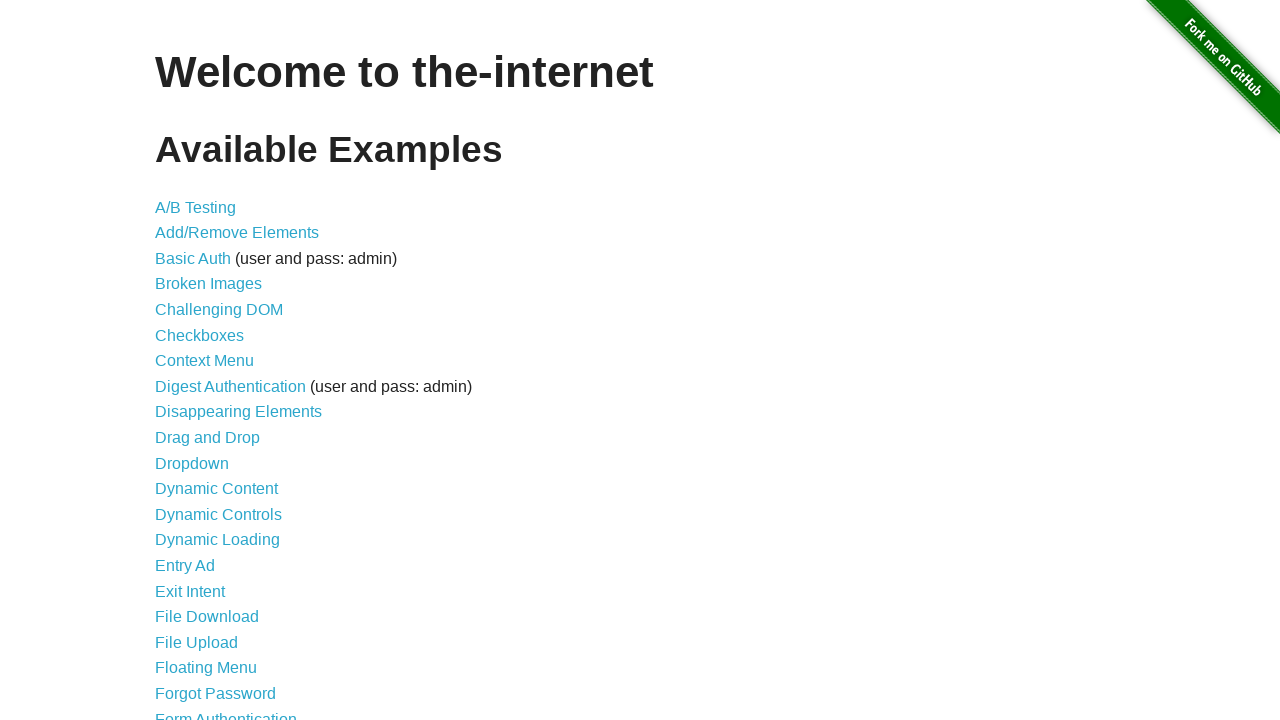

Clicked on the checkboxes link at (200, 335) on a[href='/checkboxes']
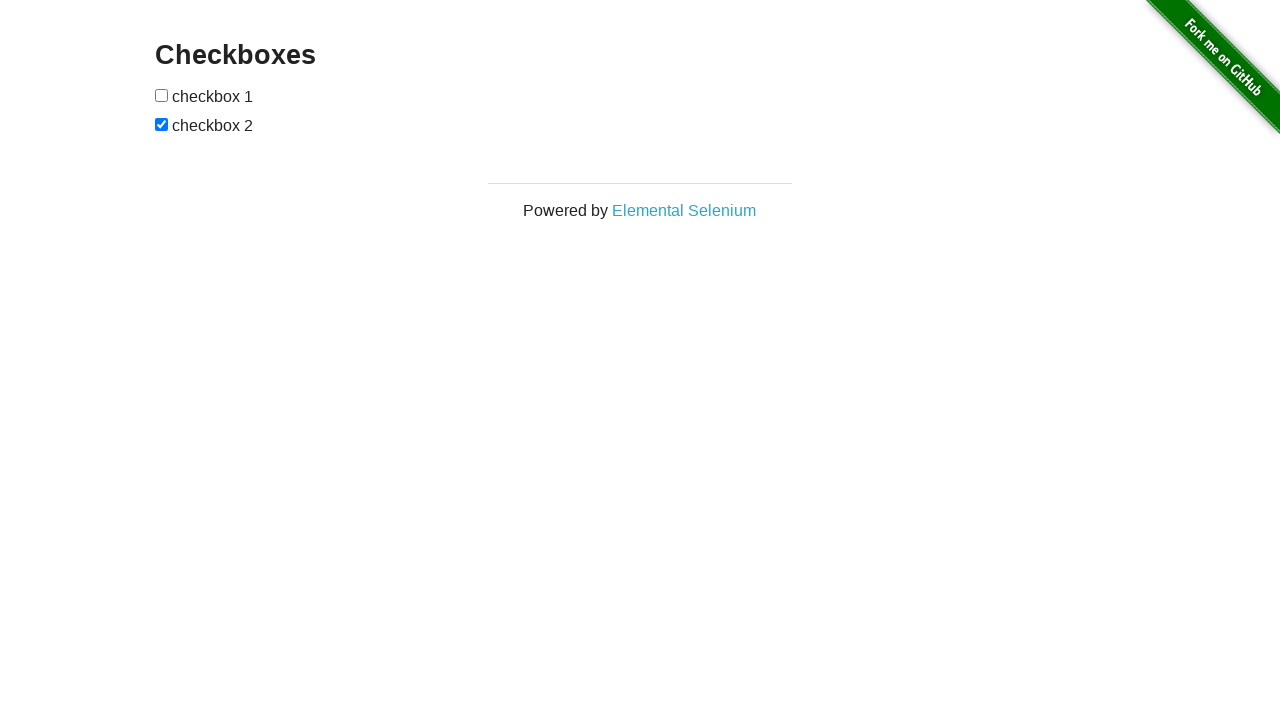

Checkboxes page loaded successfully
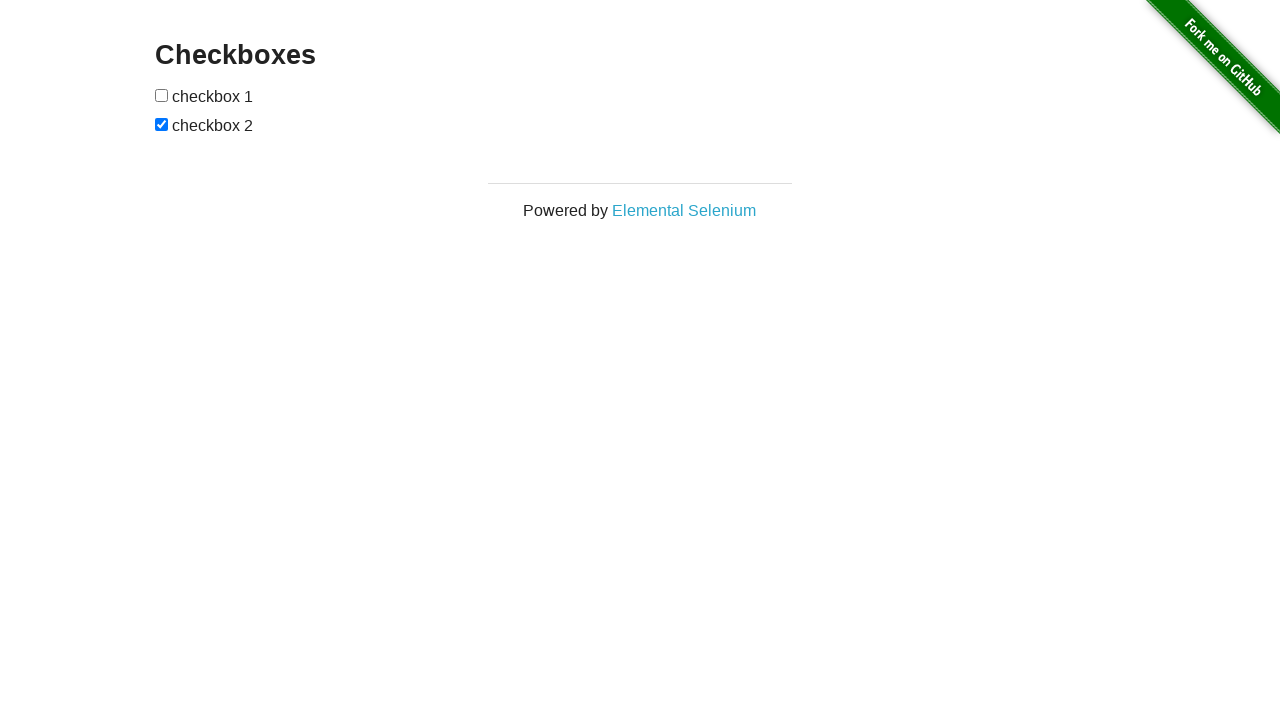

Located first checkbox element
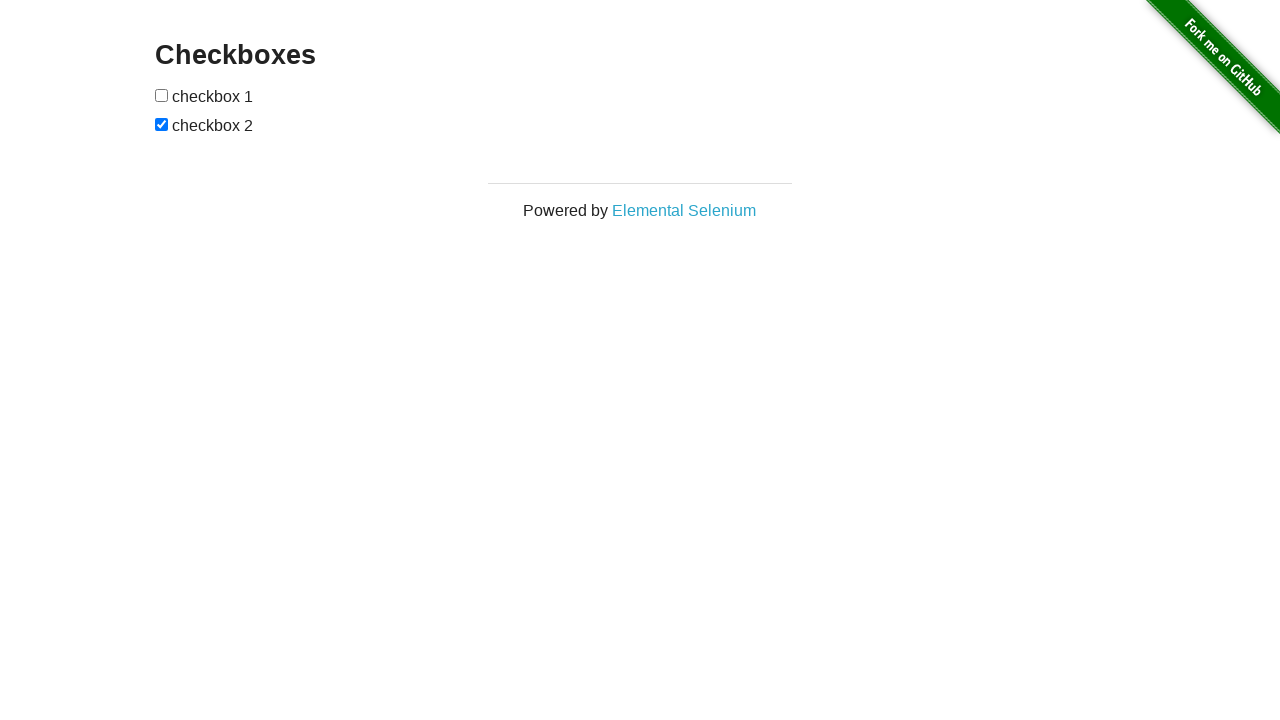

Located second checkbox element
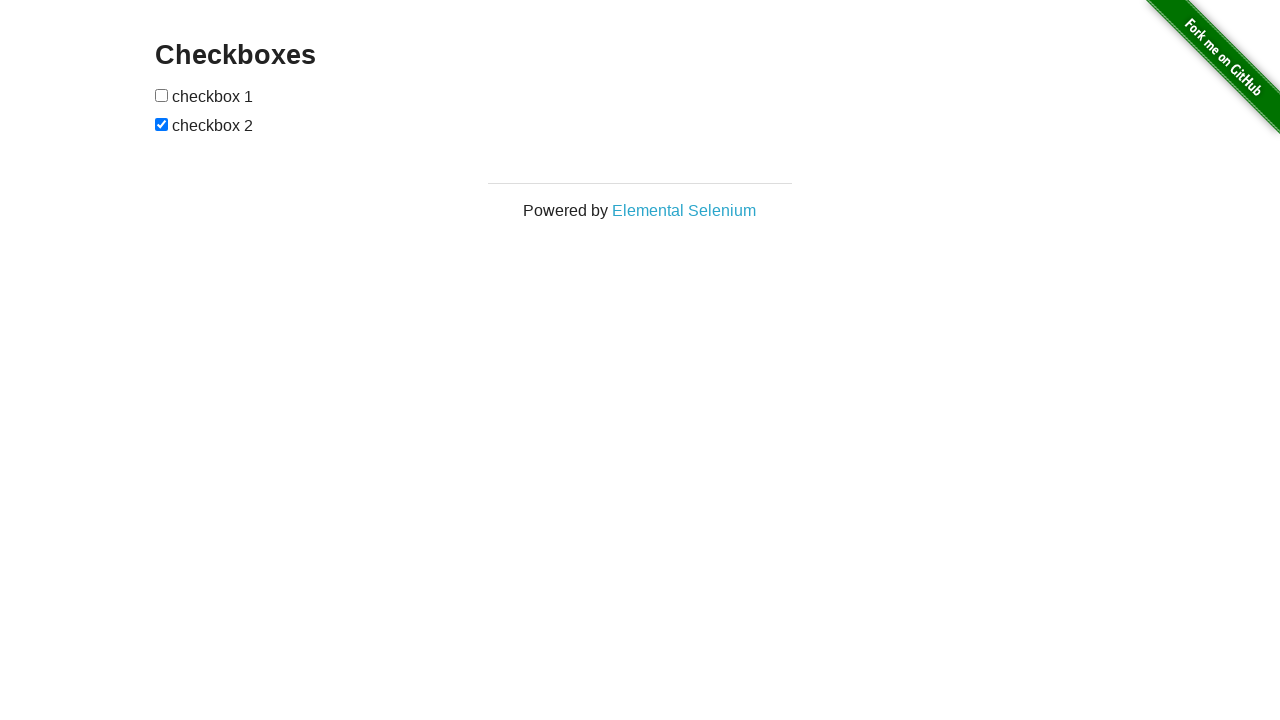

First checkbox was unchecked, clicked to check it at (162, 95) on form#checkboxes input >> nth=0
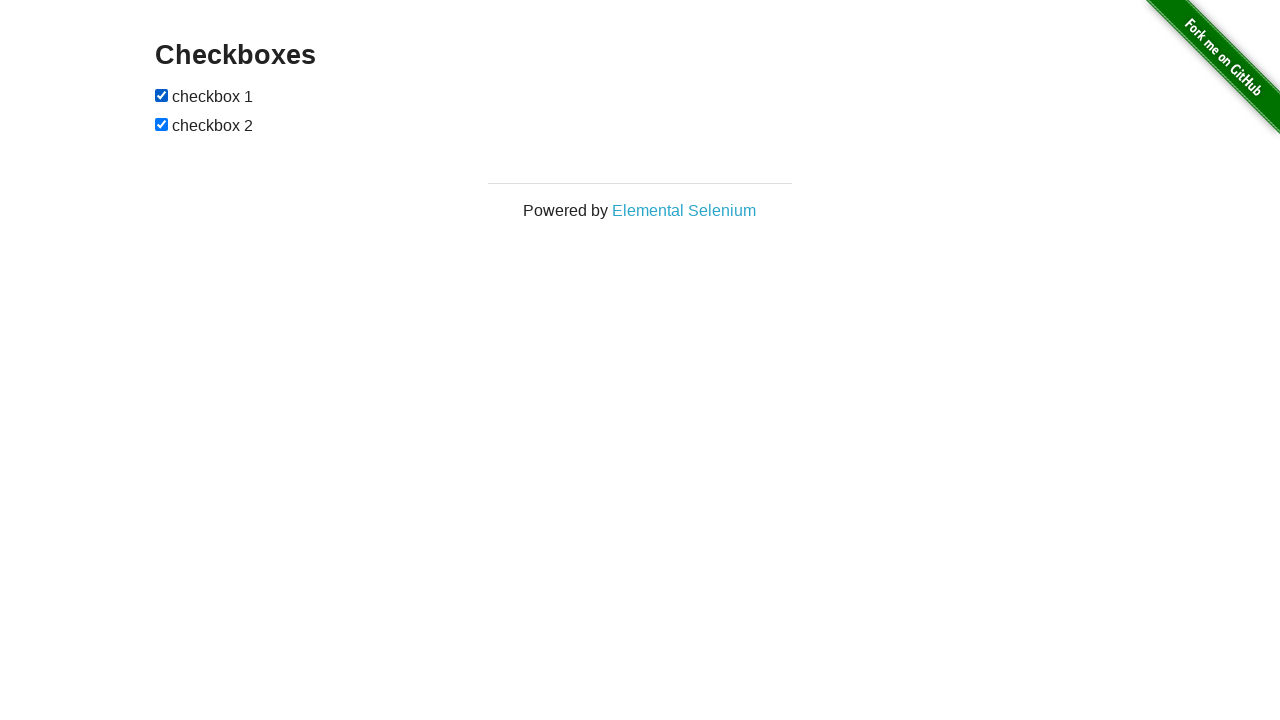

Second checkbox was checked, clicked to uncheck it at (162, 124) on form#checkboxes input >> nth=1
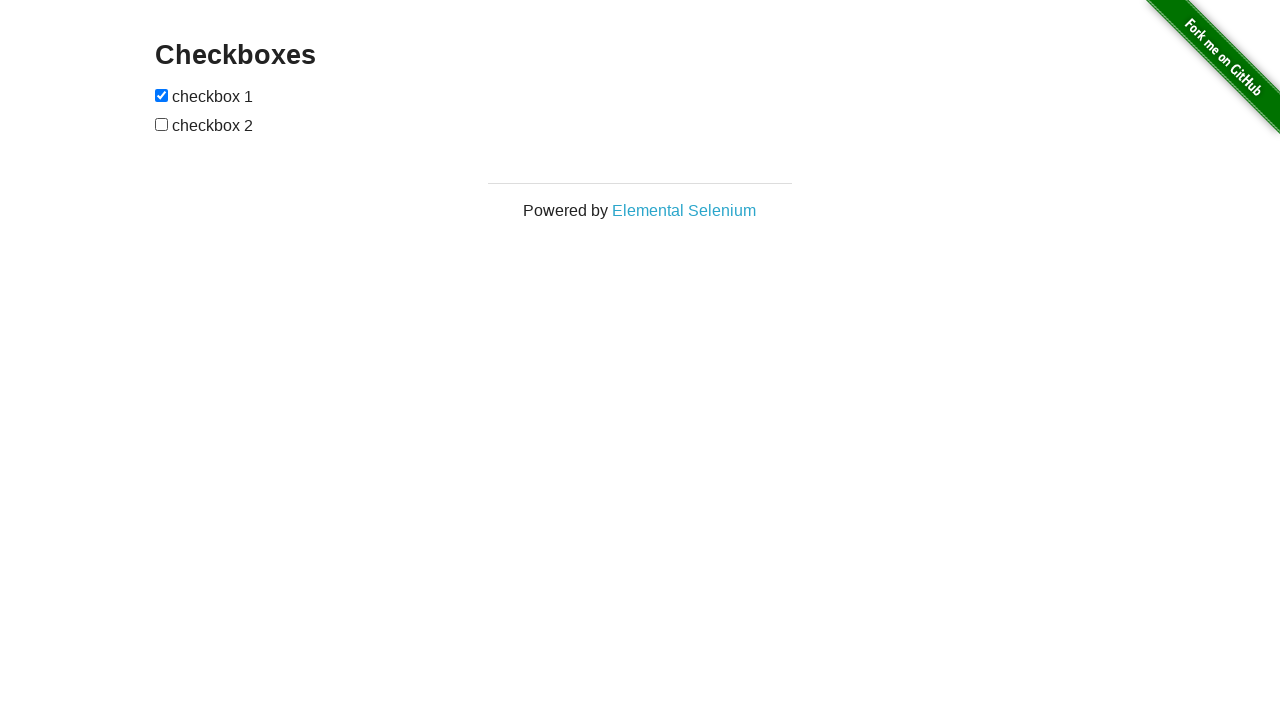

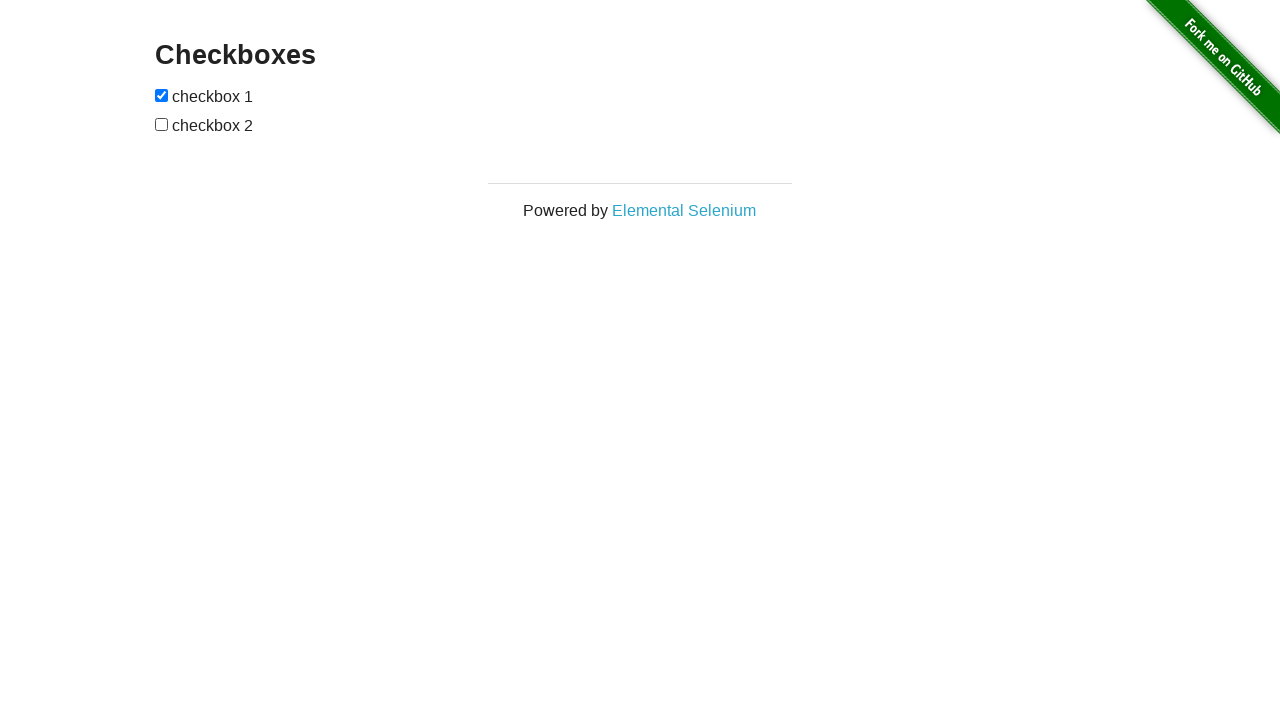